Tests double-click functionality on a button element on a blog testing page

Starting URL: http://only-testing-blog.blogspot.com/2014/09/selectable.html

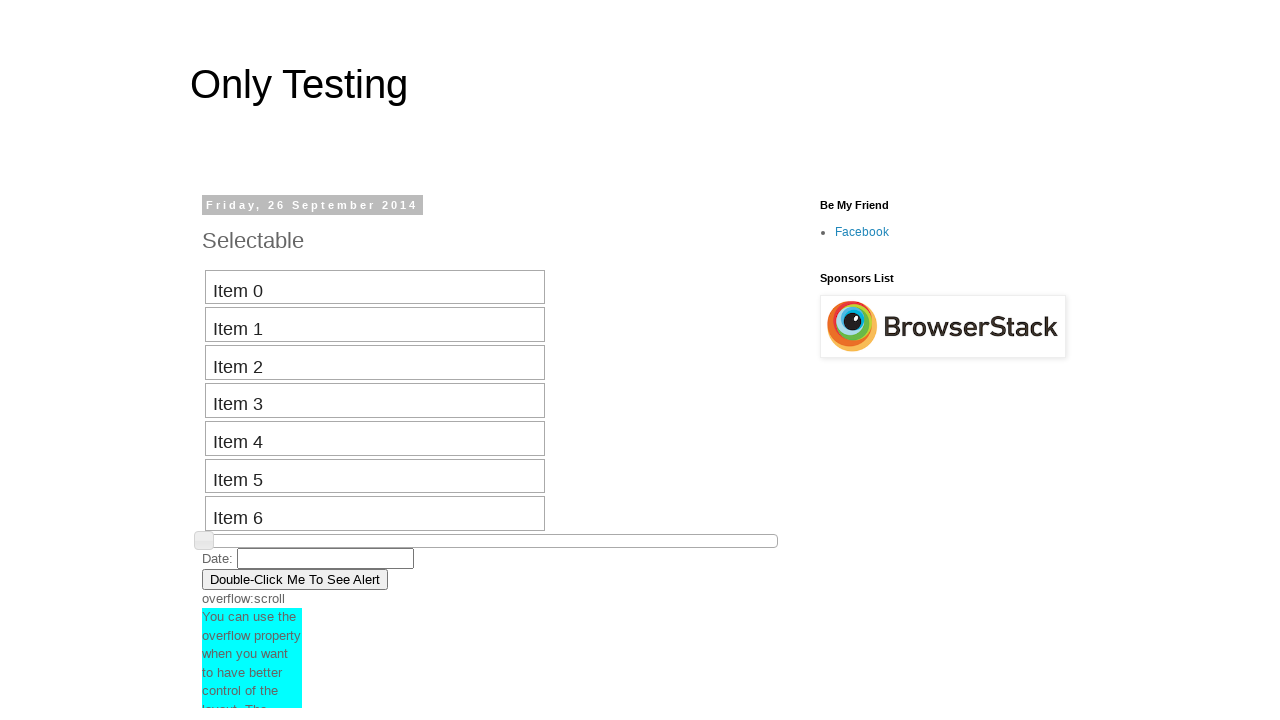

Waited for page to fully load (domcontentloaded)
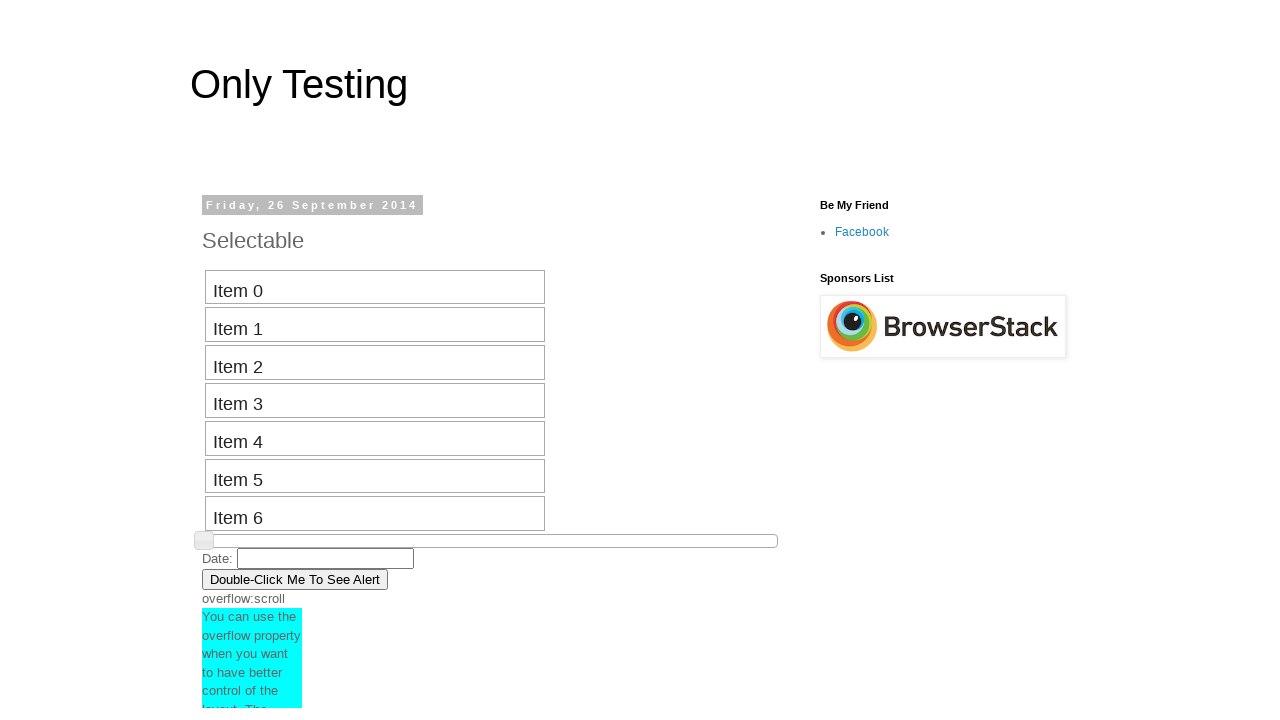

Double-clicked the button with ondblclick handler at (295, 579) on xpath=//button[@ondblclick='myFunction()']
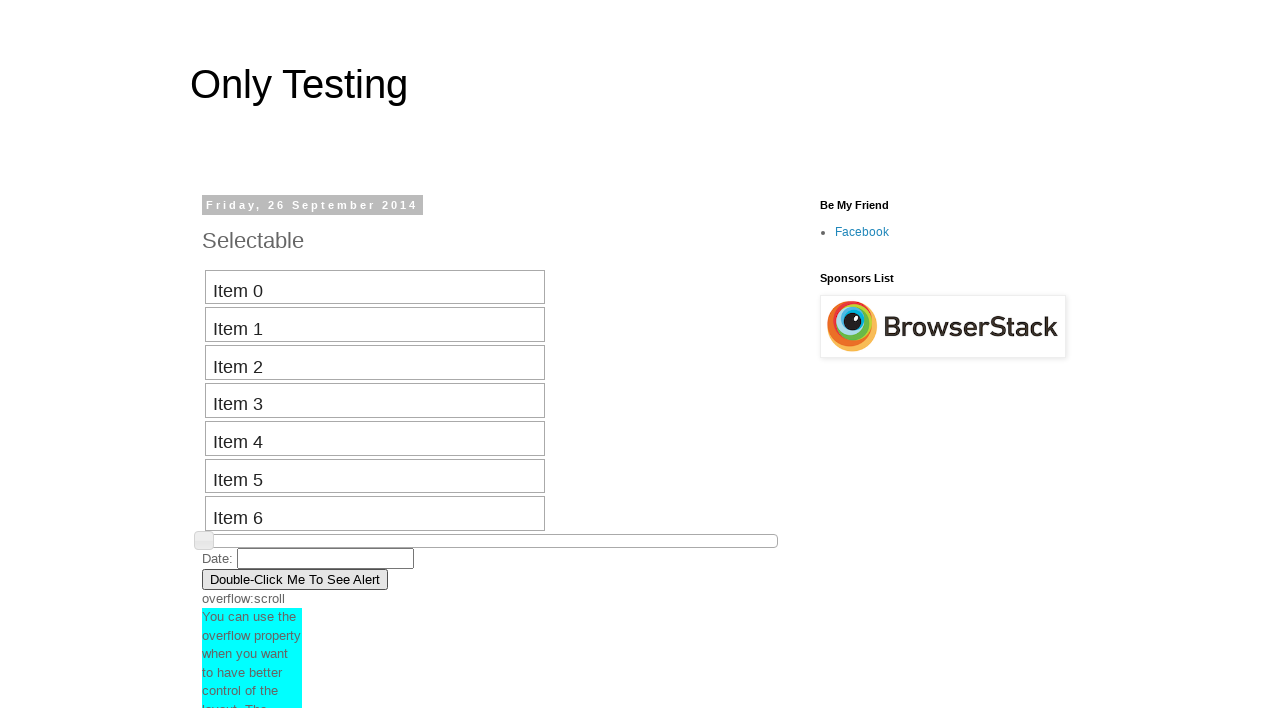

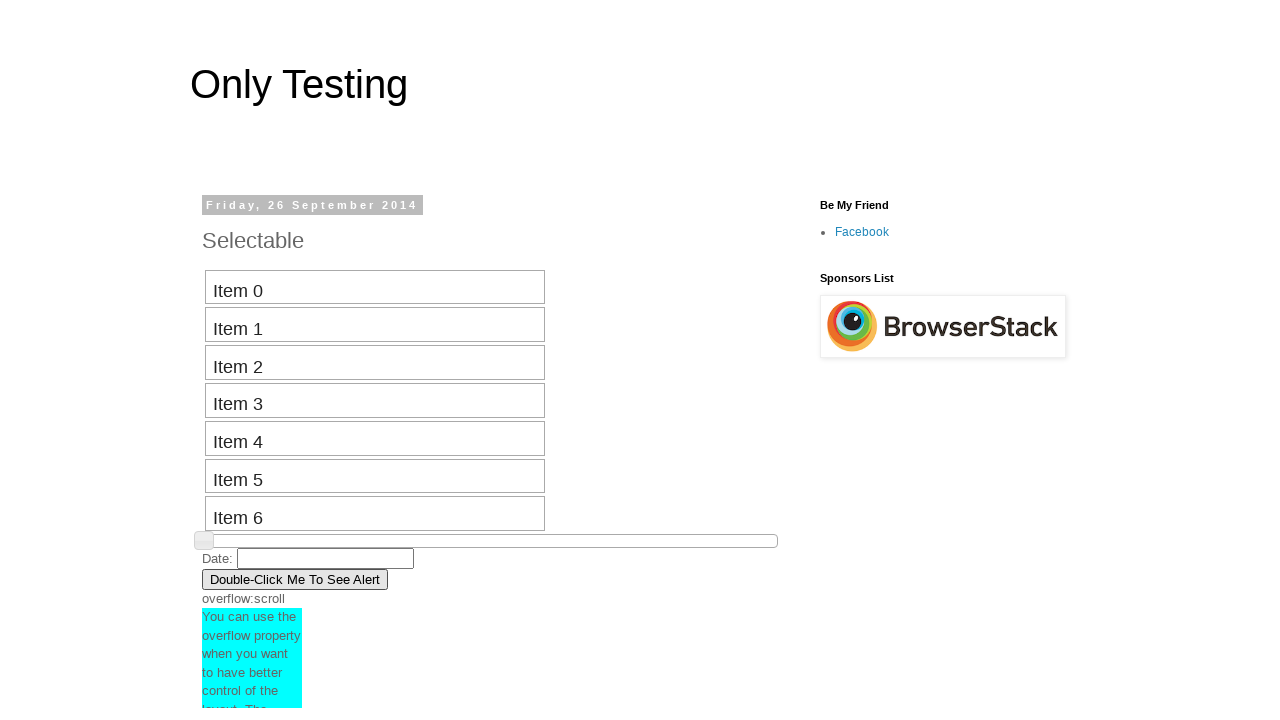